Tests mouse release action after click and hold and move to target element

Starting URL: https://crossbrowsertesting.github.io/drag-and-drop

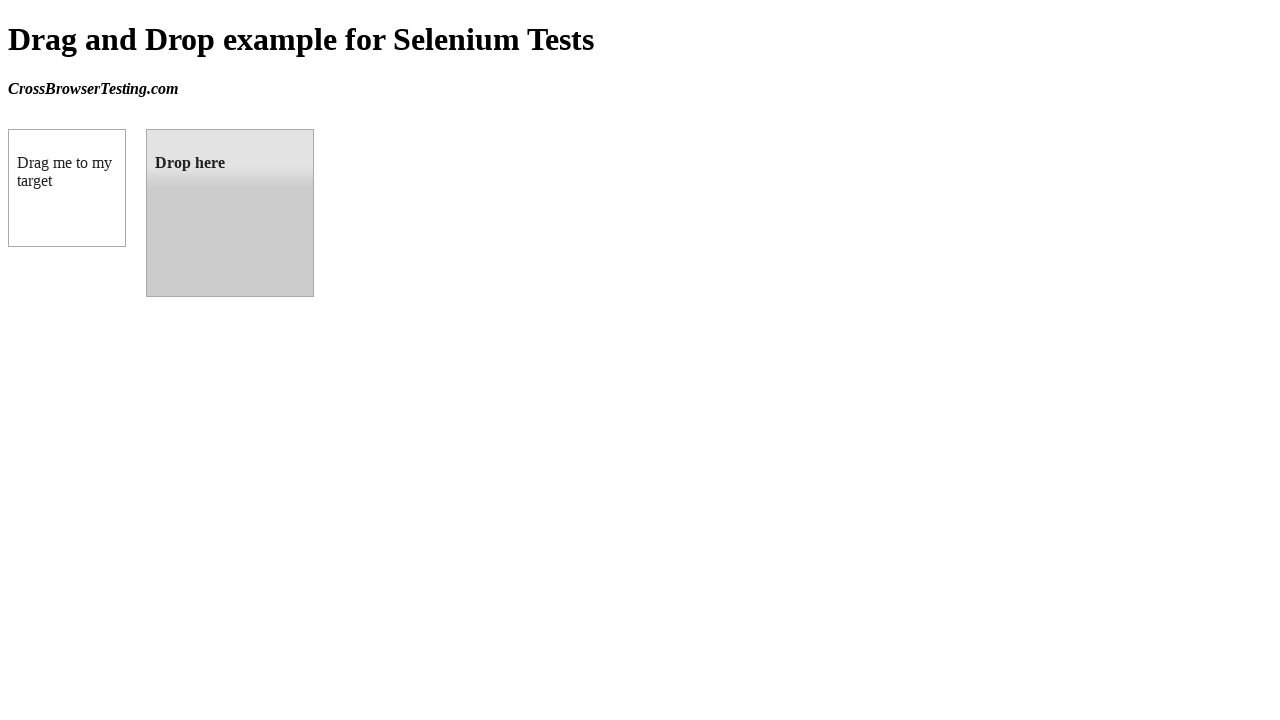

Located source element (draggable box A)
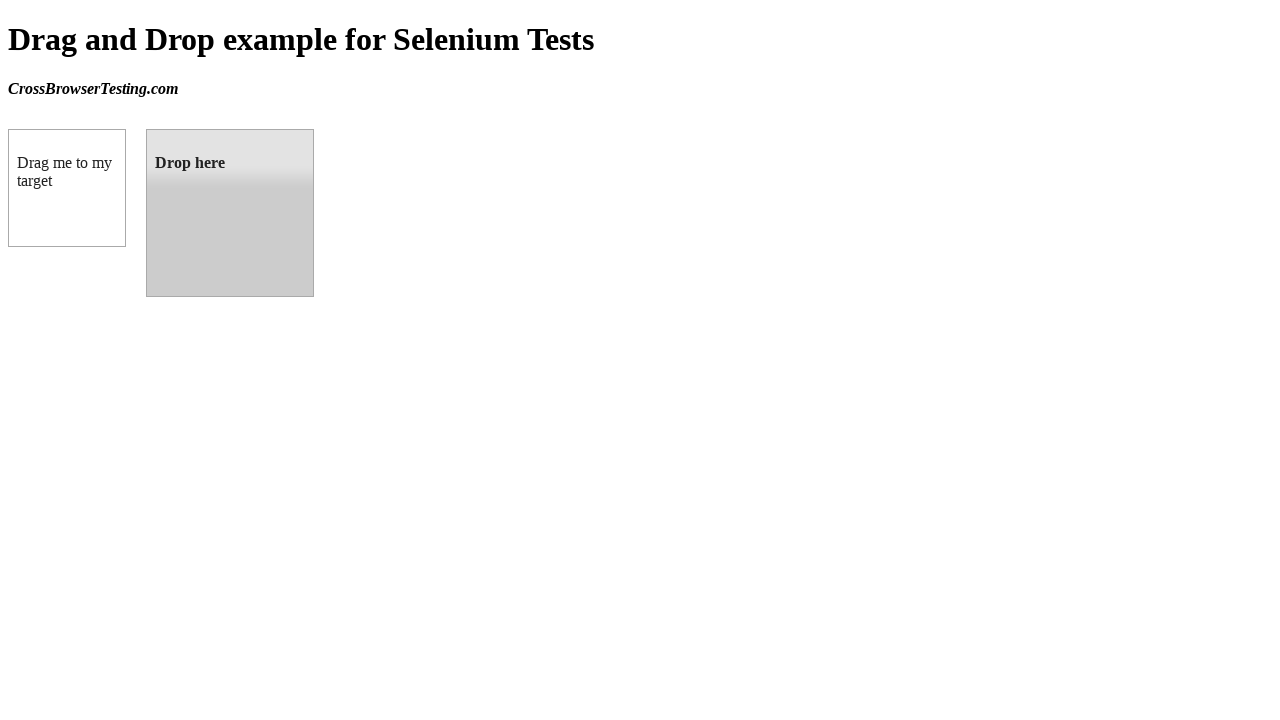

Located target element (droppable box B)
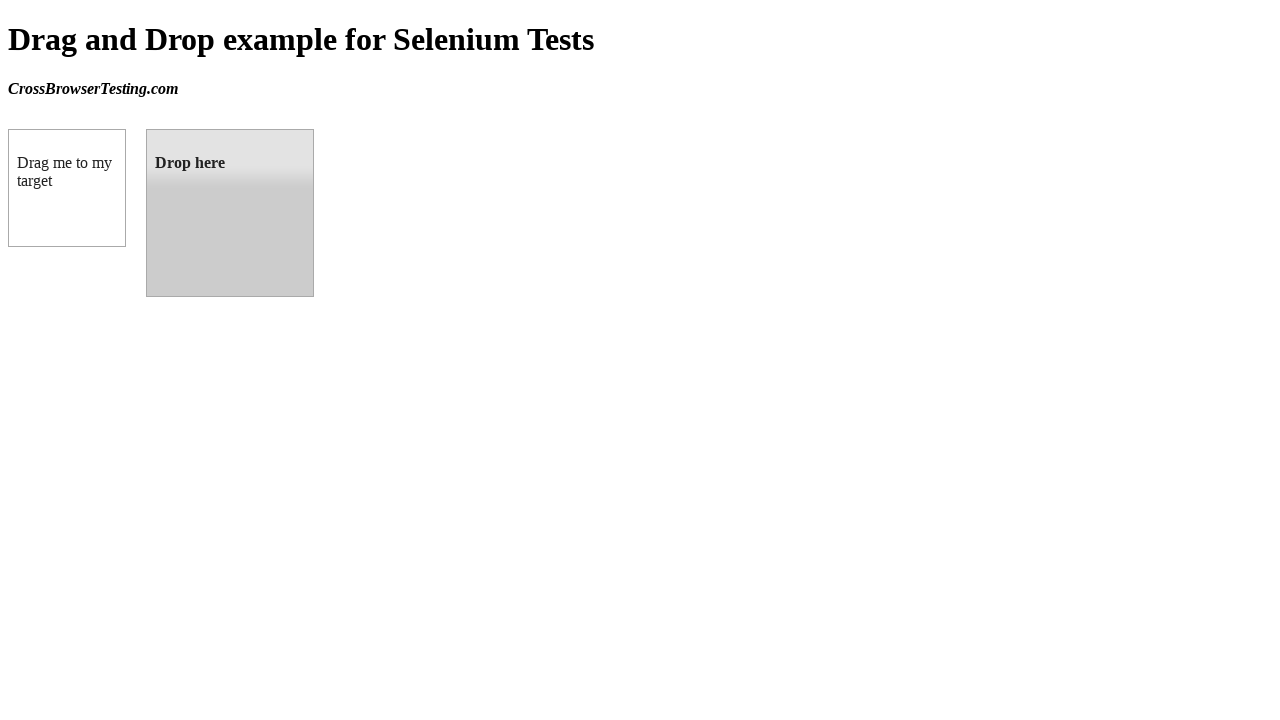

Retrieved bounding box of source element
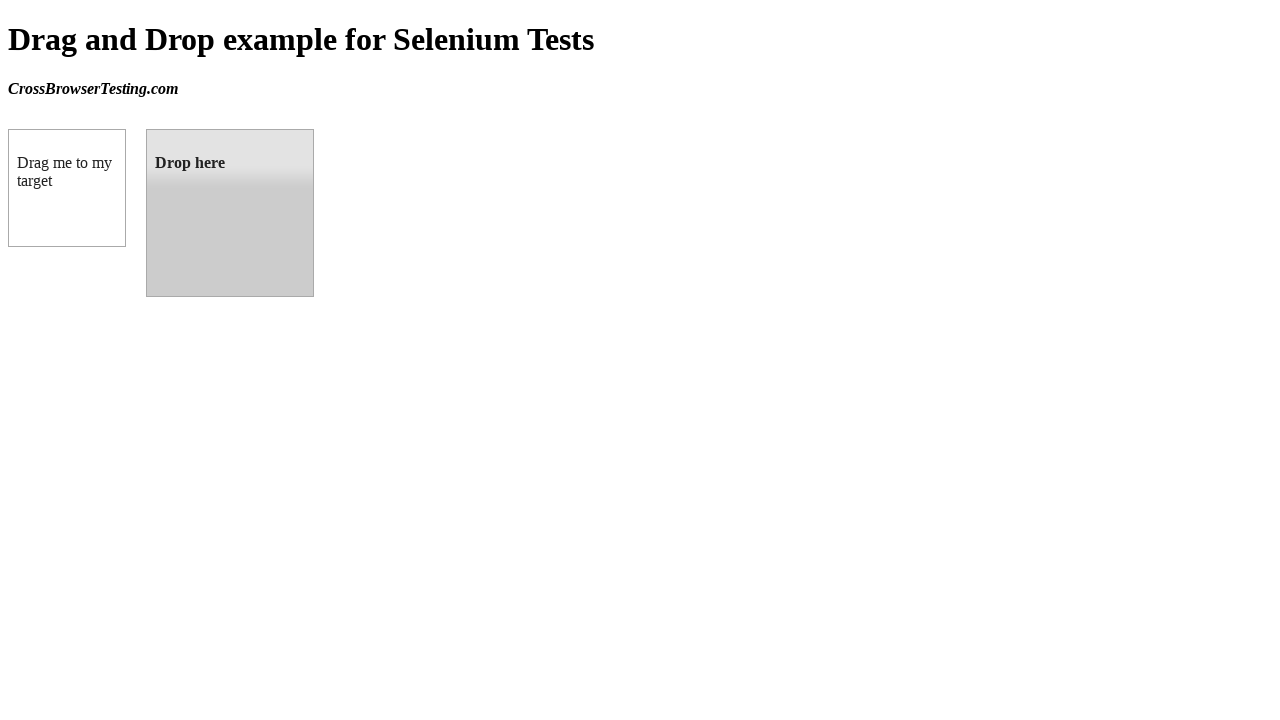

Retrieved bounding box of target element
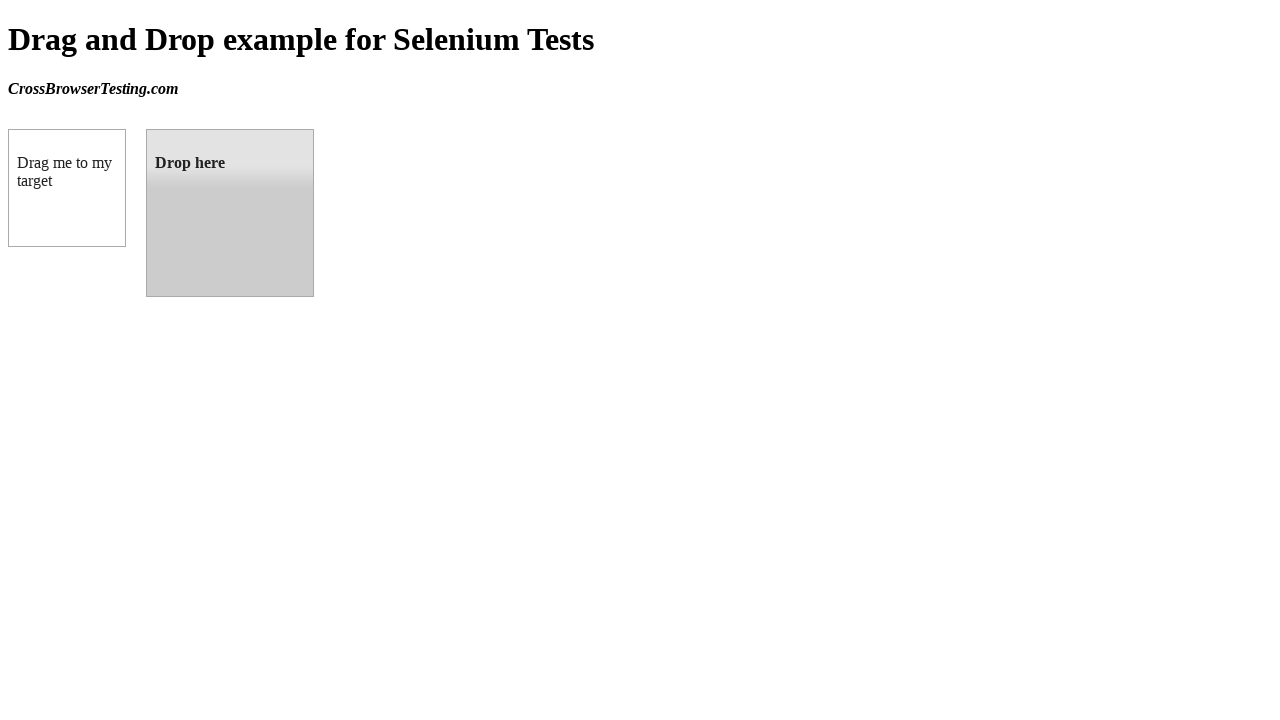

Moved mouse to center of source element at (67, 188)
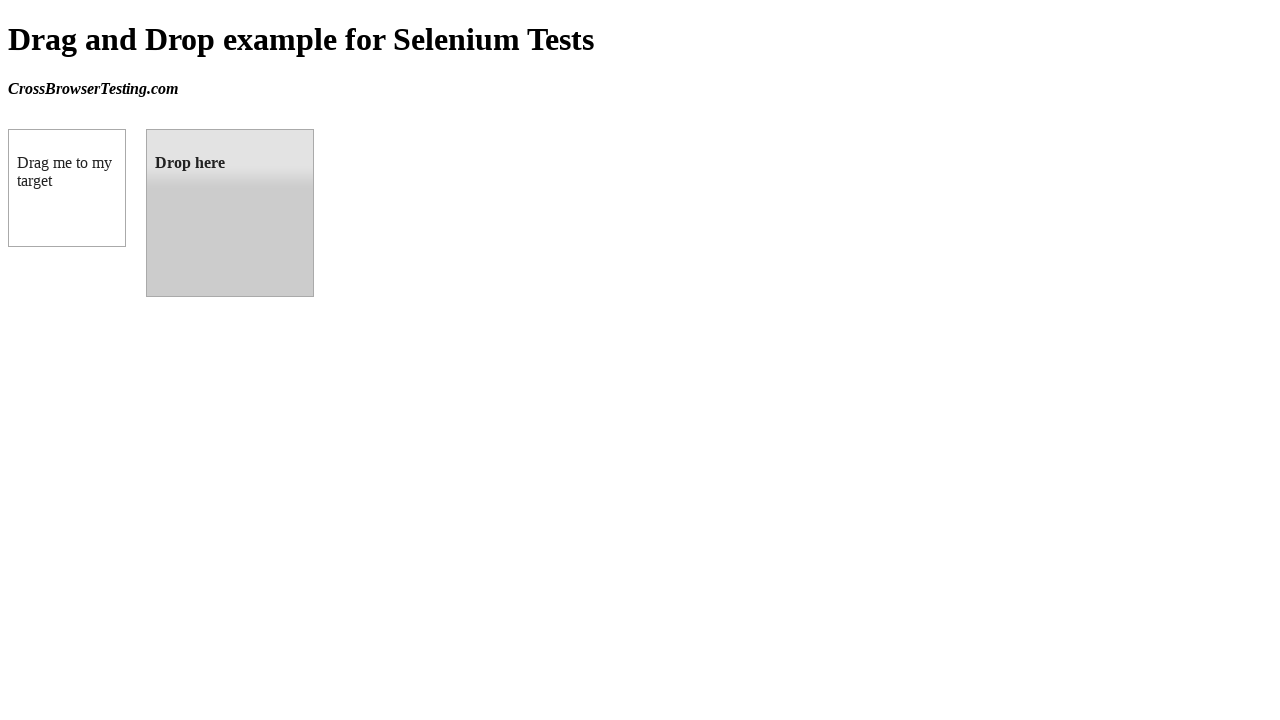

Pressed and held mouse button on source element at (67, 188)
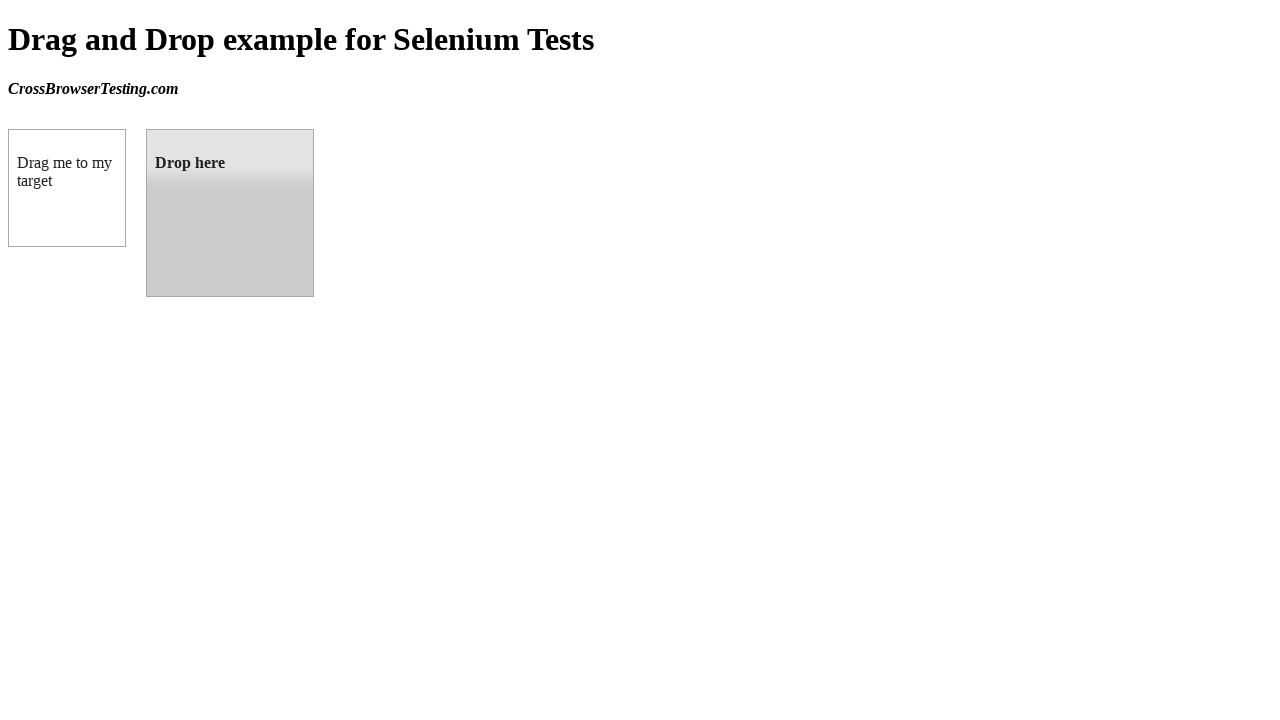

Moved mouse to center of target element while holding button at (230, 213)
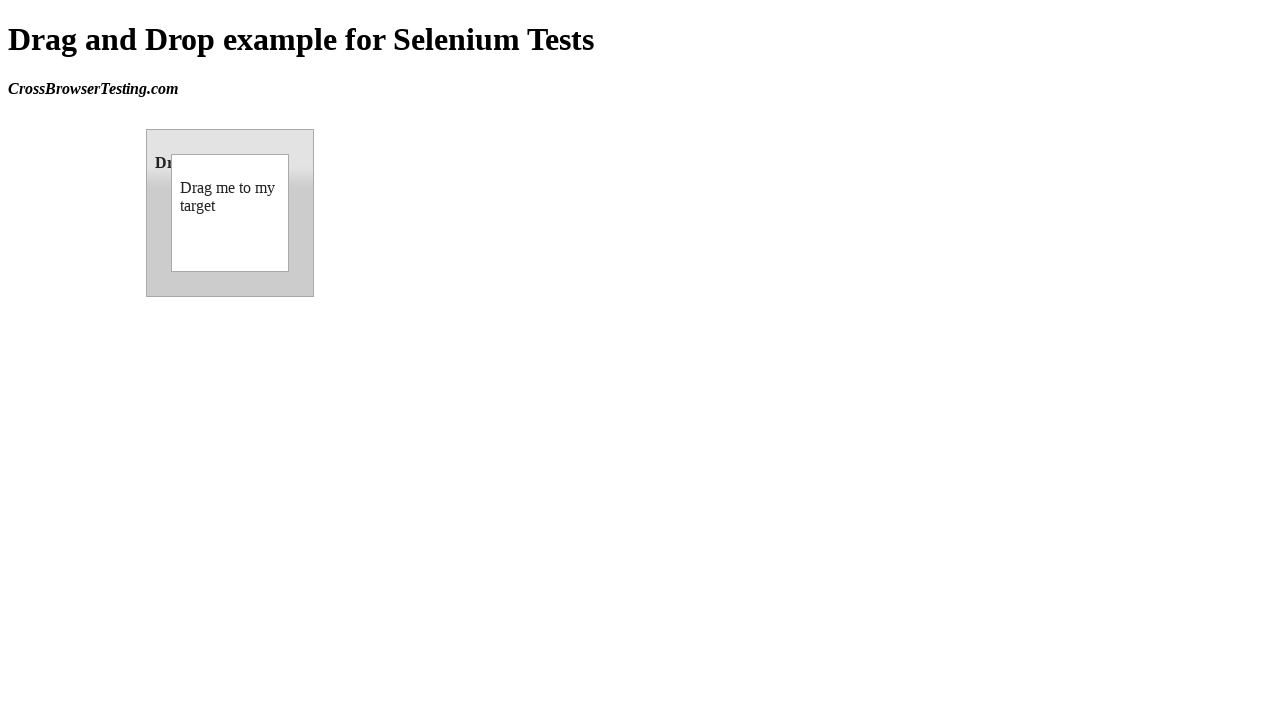

Released mouse button on target element, completing drag and drop at (230, 213)
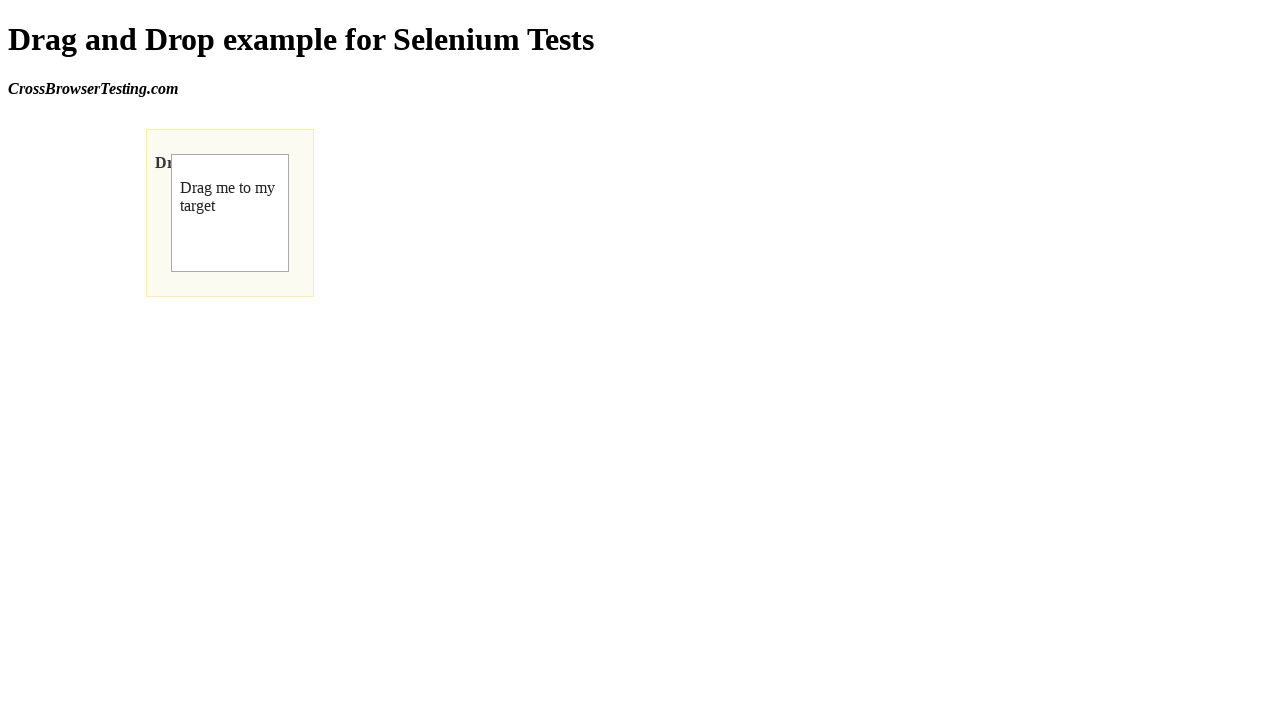

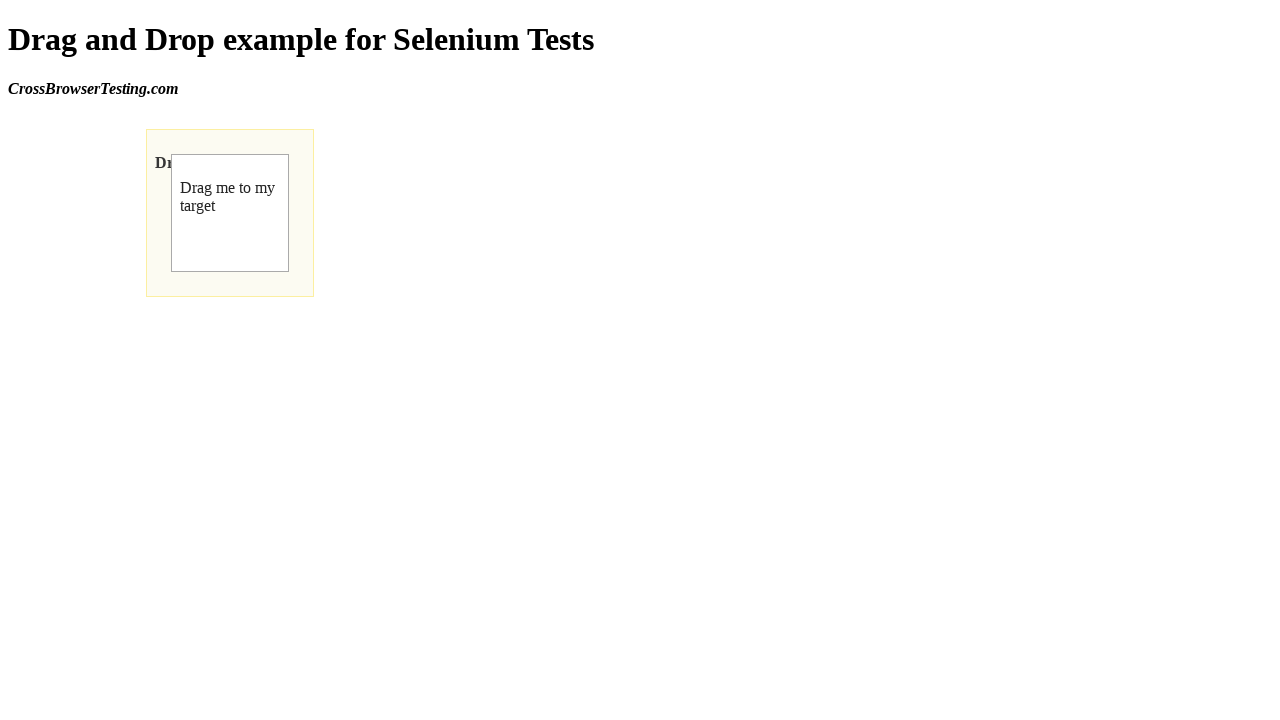